Navigates to a practice page, scrolls down to a table, and interacts with table elements to verify row and column counts and retrieve specific row content

Starting URL: https://rahulshettyacademy.com/AutomationPractice/

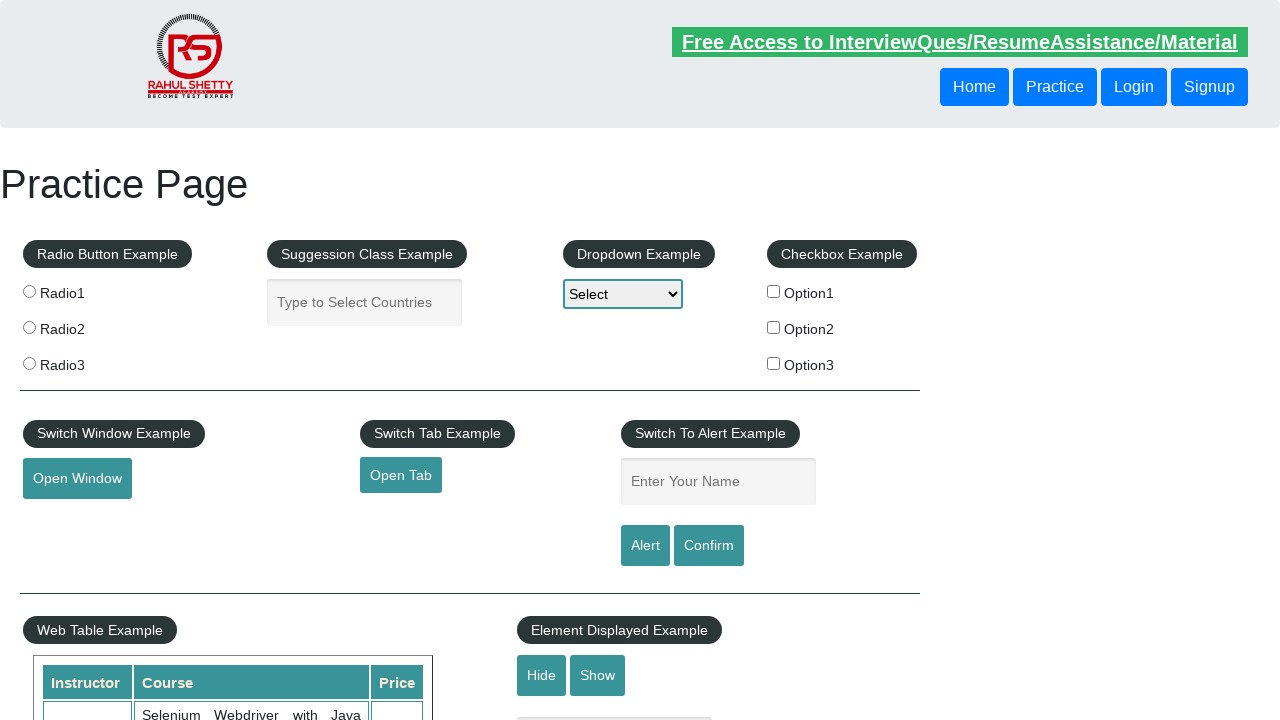

Scrolled down 500px to reveal the table
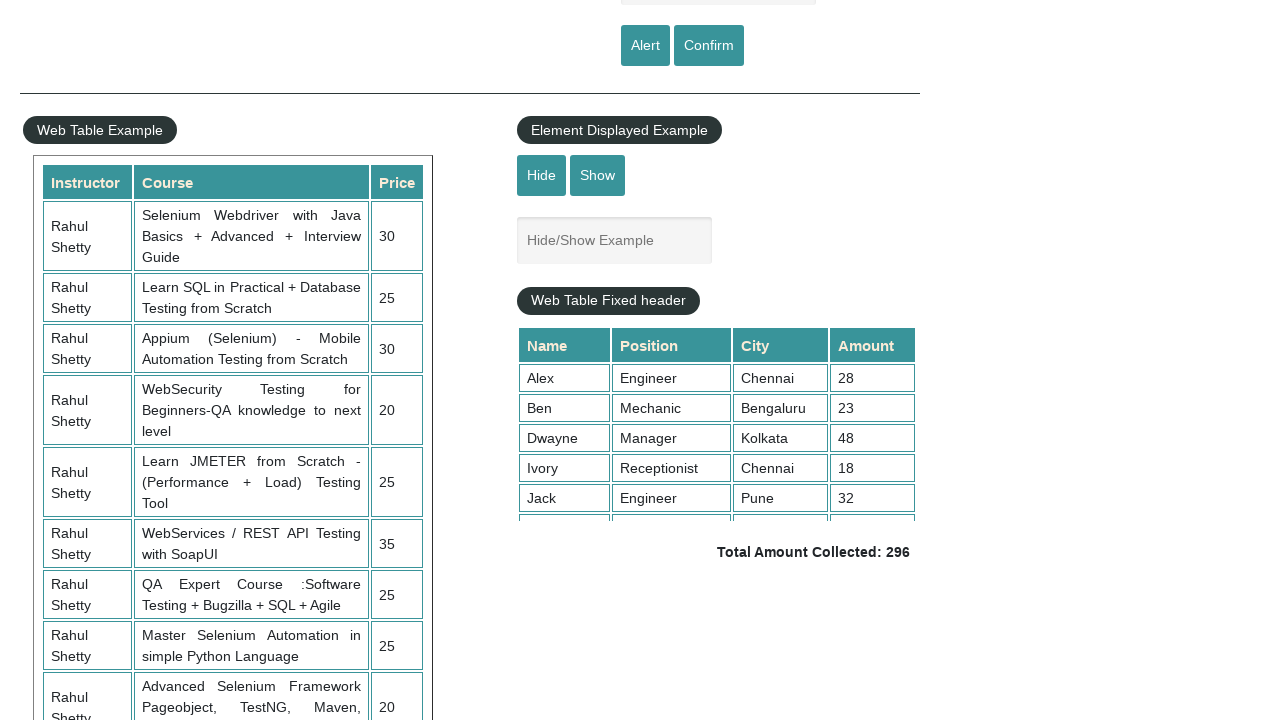

Table with name 'courses' is now present
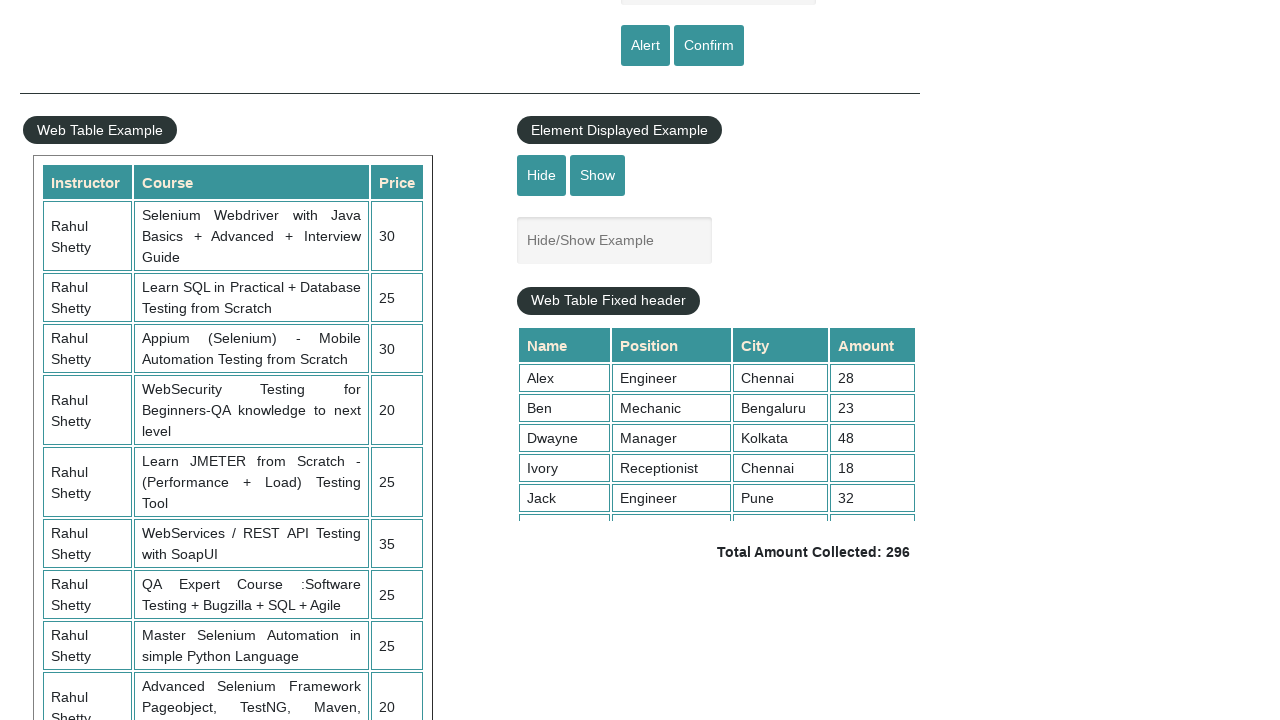

Retrieved all table rows - found 11 rows
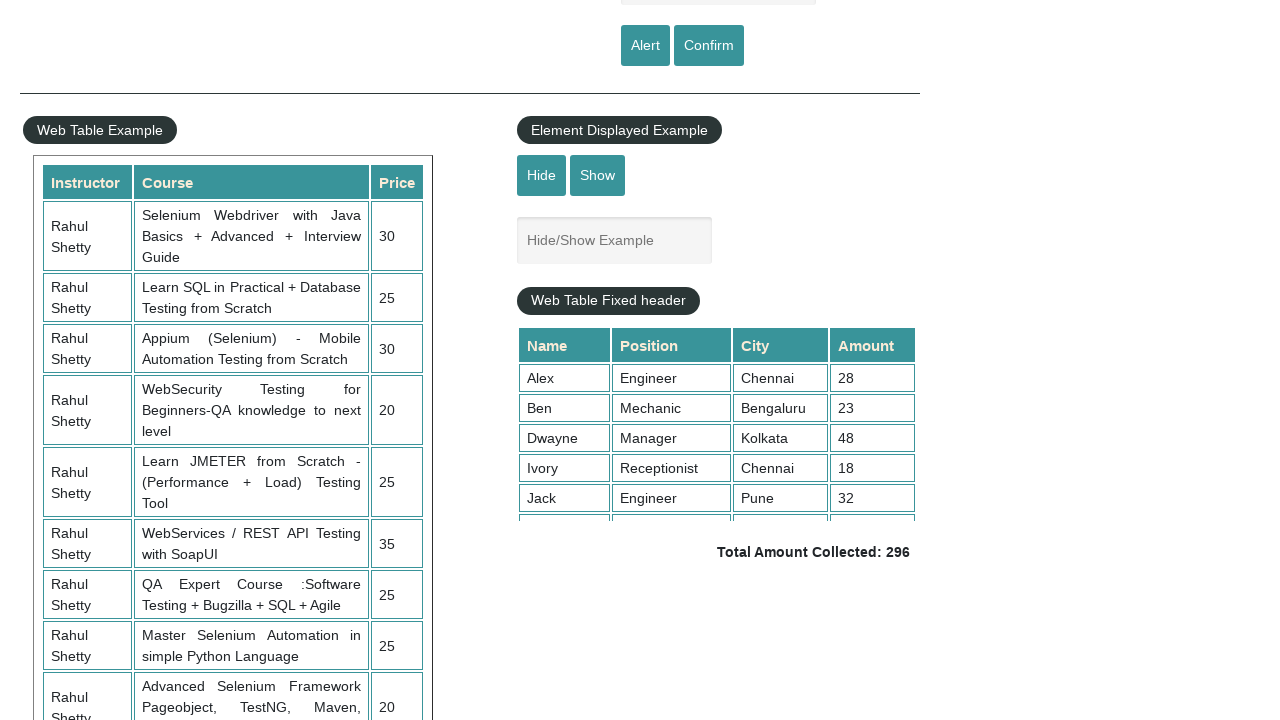

Retrieved all table column headers - found 3 columns
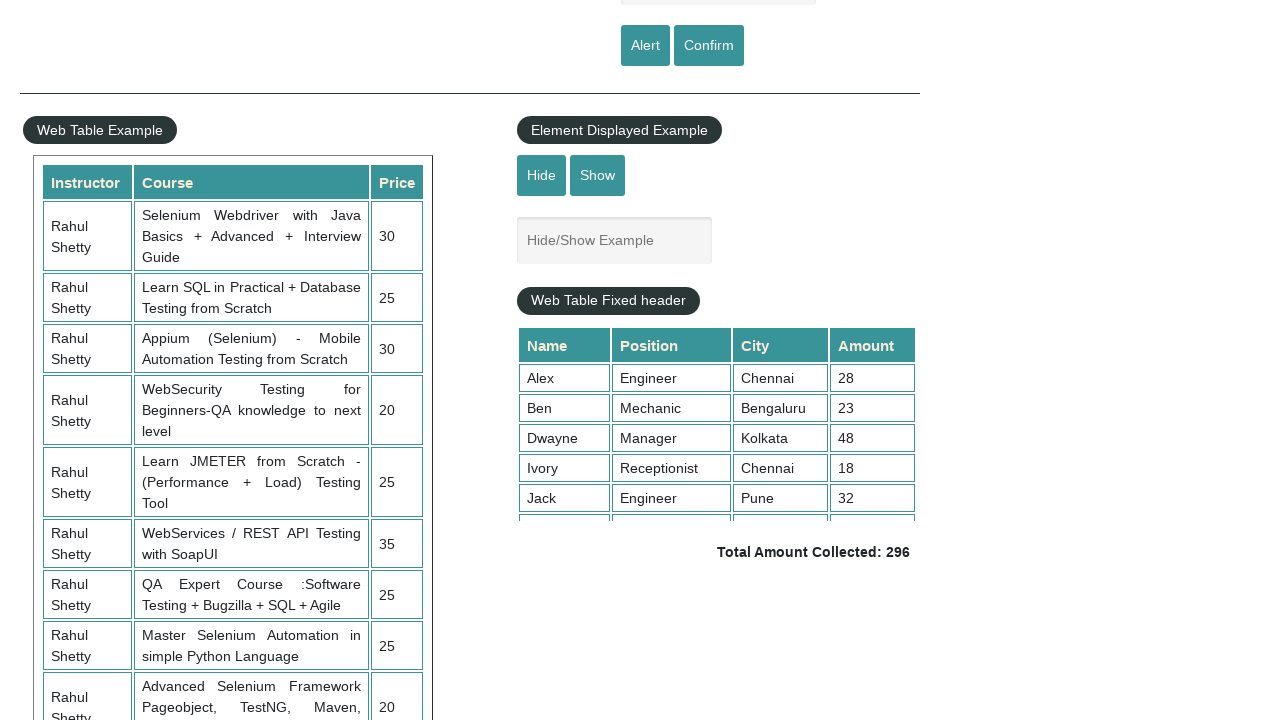

Retrieved text content from the third table row
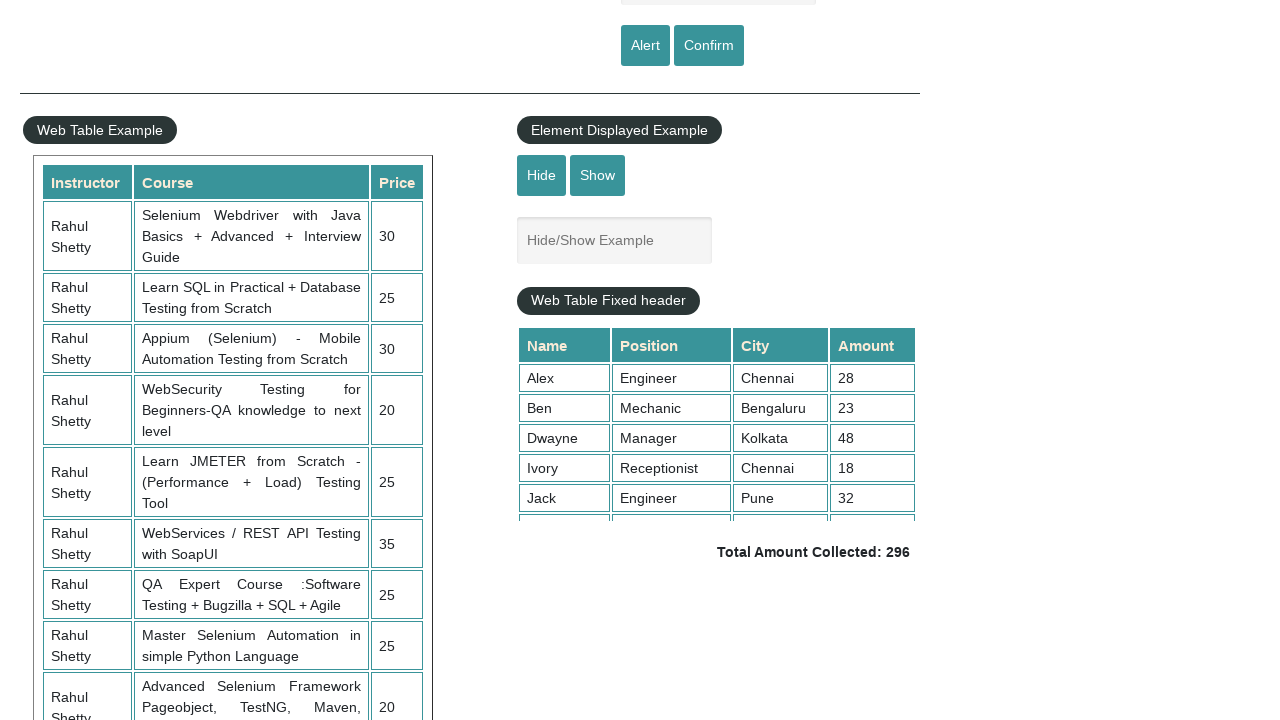

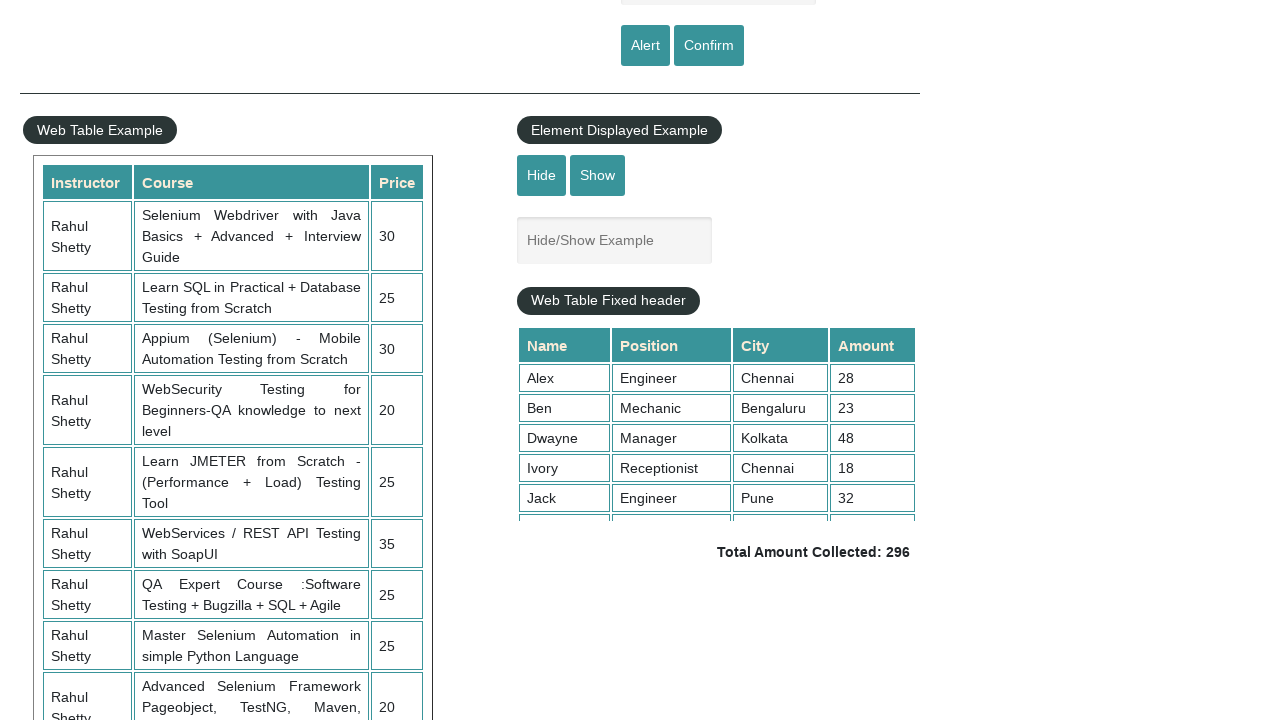